Scrolls to the bottom of a blog page using JavaScript execution

Starting URL: http://only-testing-blog.blogspot.in

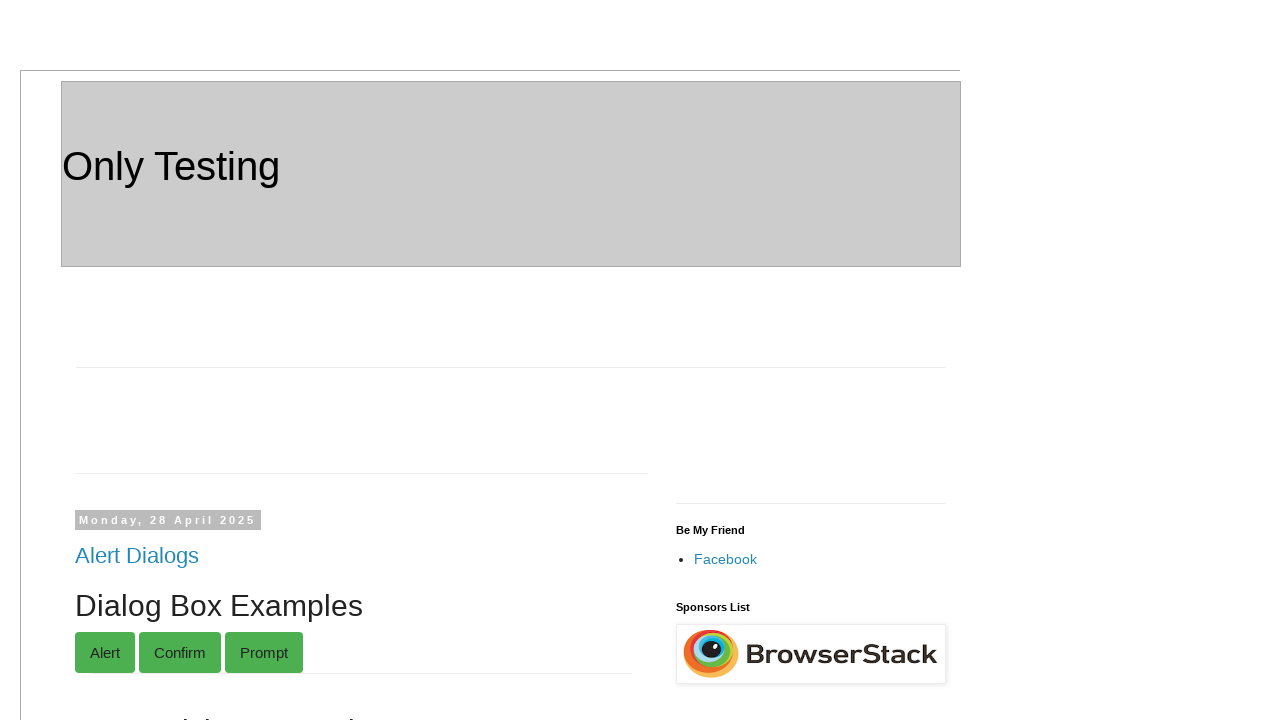

Scrolled to the bottom of the blog page using JavaScript execution
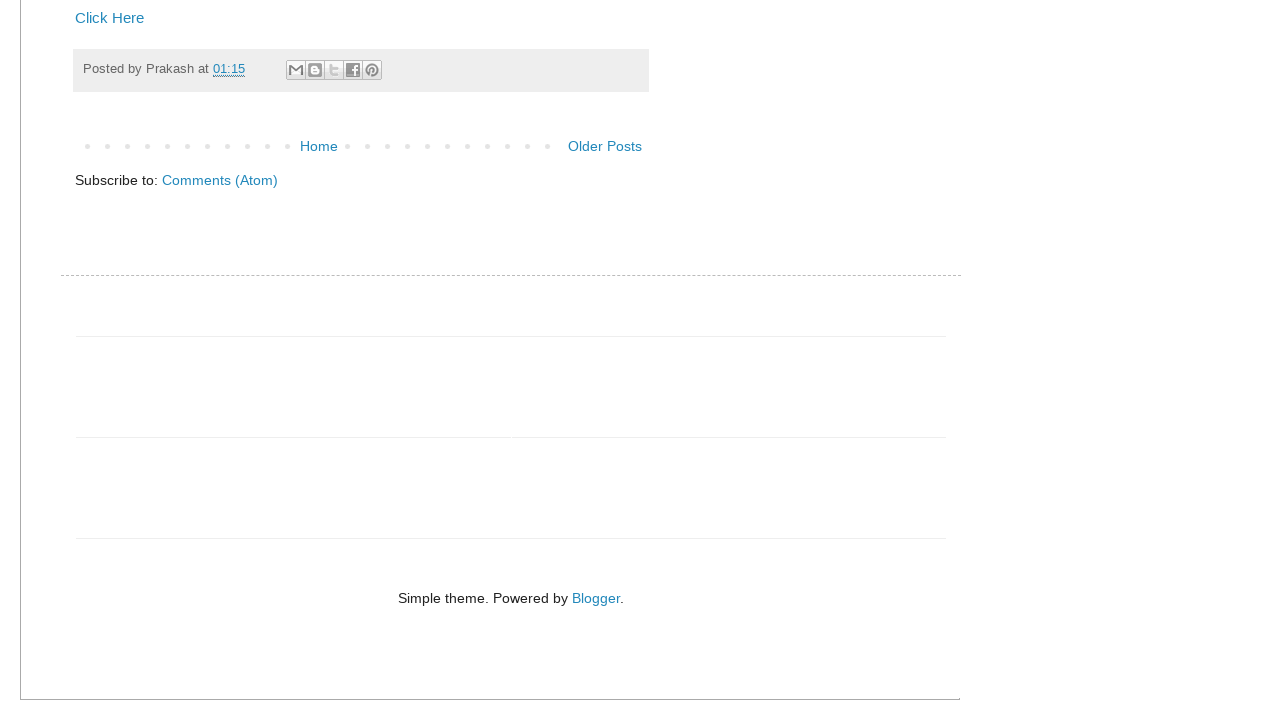

Waited 3 seconds to observe the scroll effect
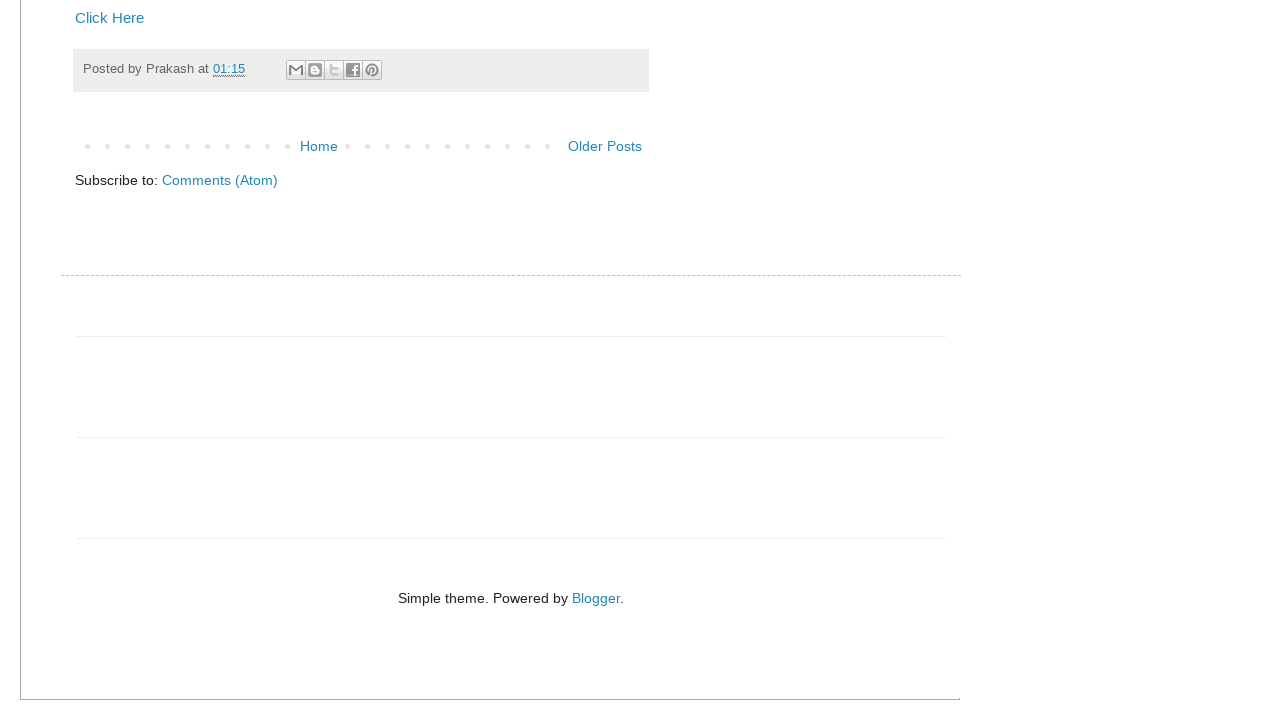

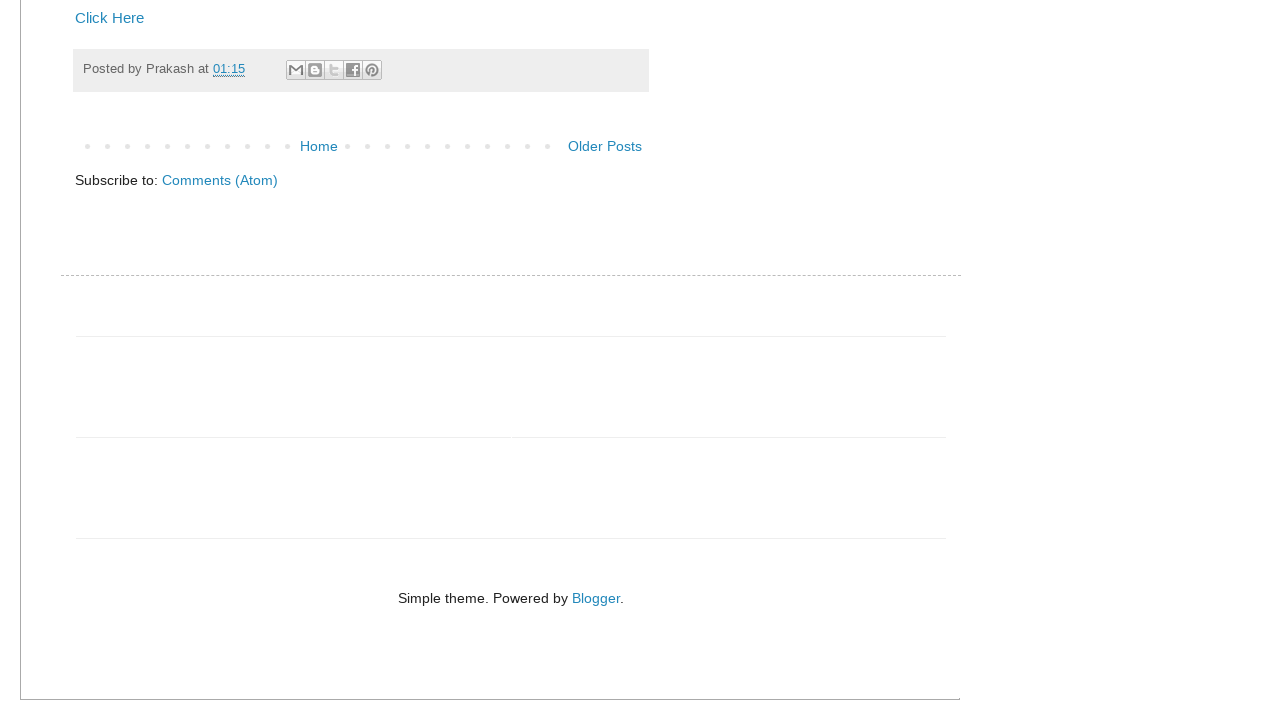